Tests clicking on elements that open new windows/popups, demonstrating multi-window browser behavior

Starting URL: https://omayo.blogspot.com/

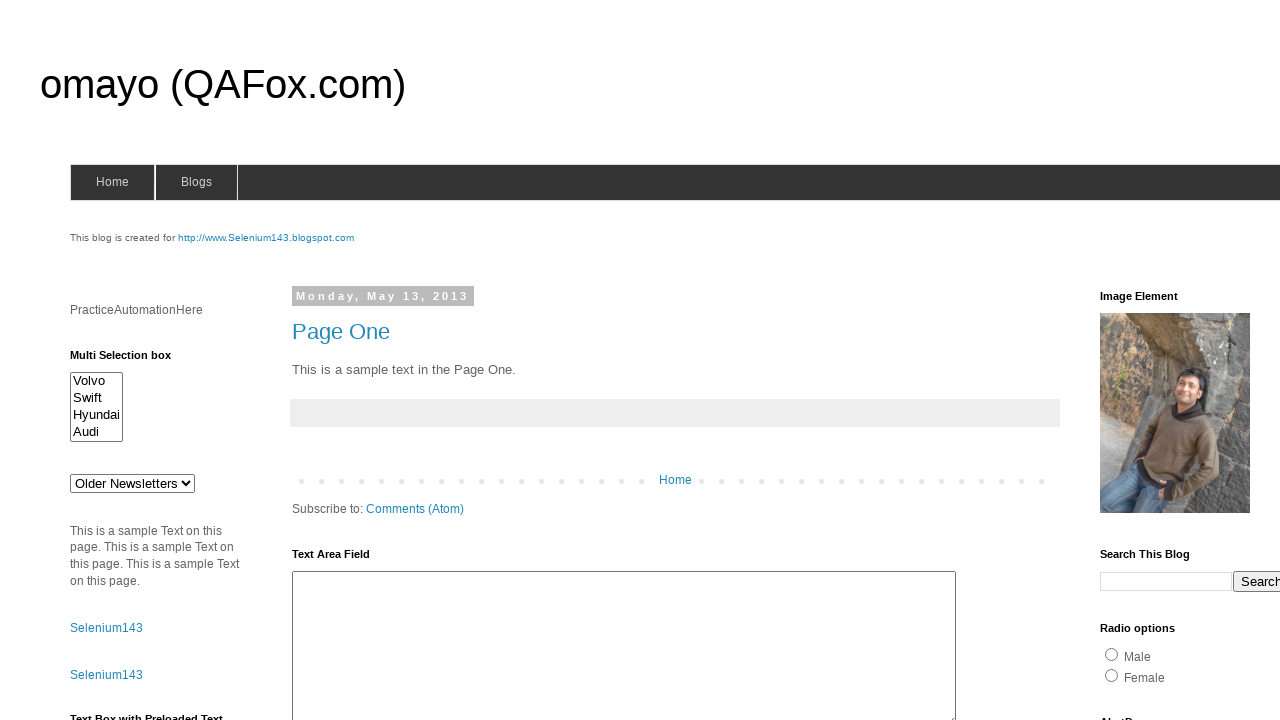

Clicked on element with id selenium143 at (266, 238) on #selenium143
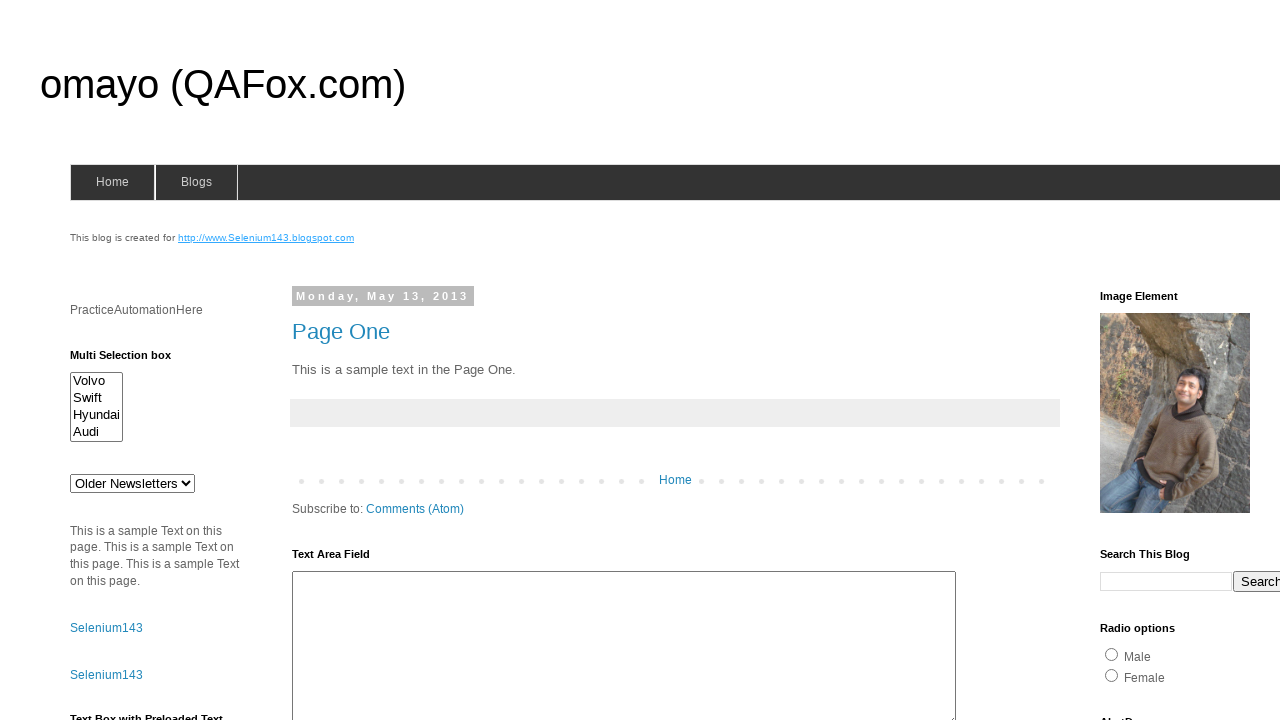

Clicked on 'Open a popup window' link to demonstrate multi-window behavior at (132, 360) on text=Open a popup window
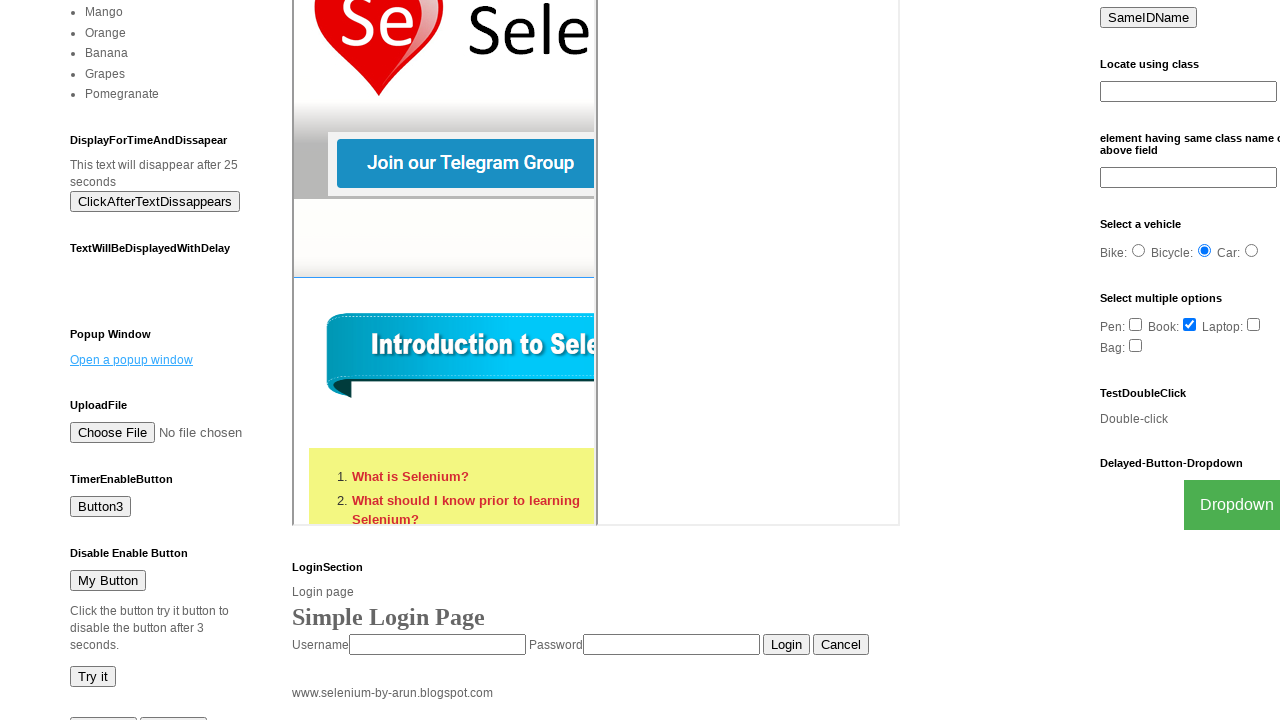

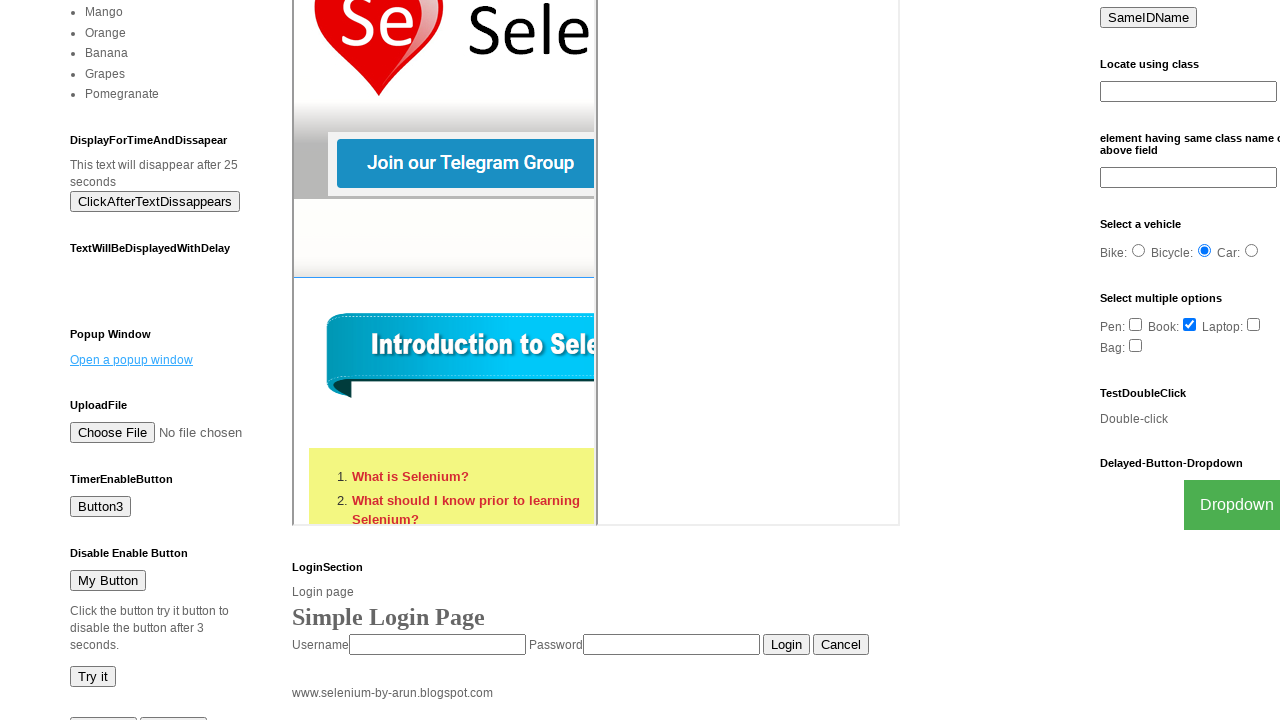